Navigates to a test blog page and interacts with checkbox and radio button form elements

Starting URL: http://only-testing-blog.blogspot.com/2013/11/new-test.html

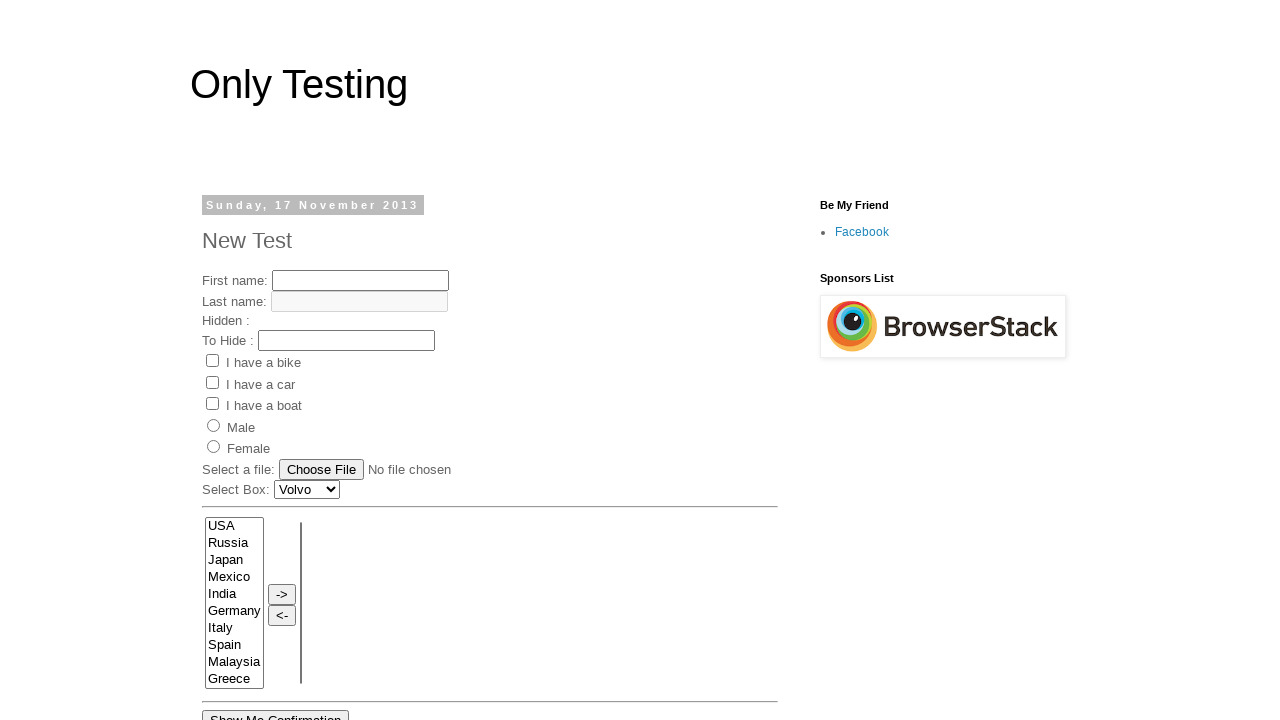

Clicked the bike checkbox at (212, 361) on input[value*='Bike']
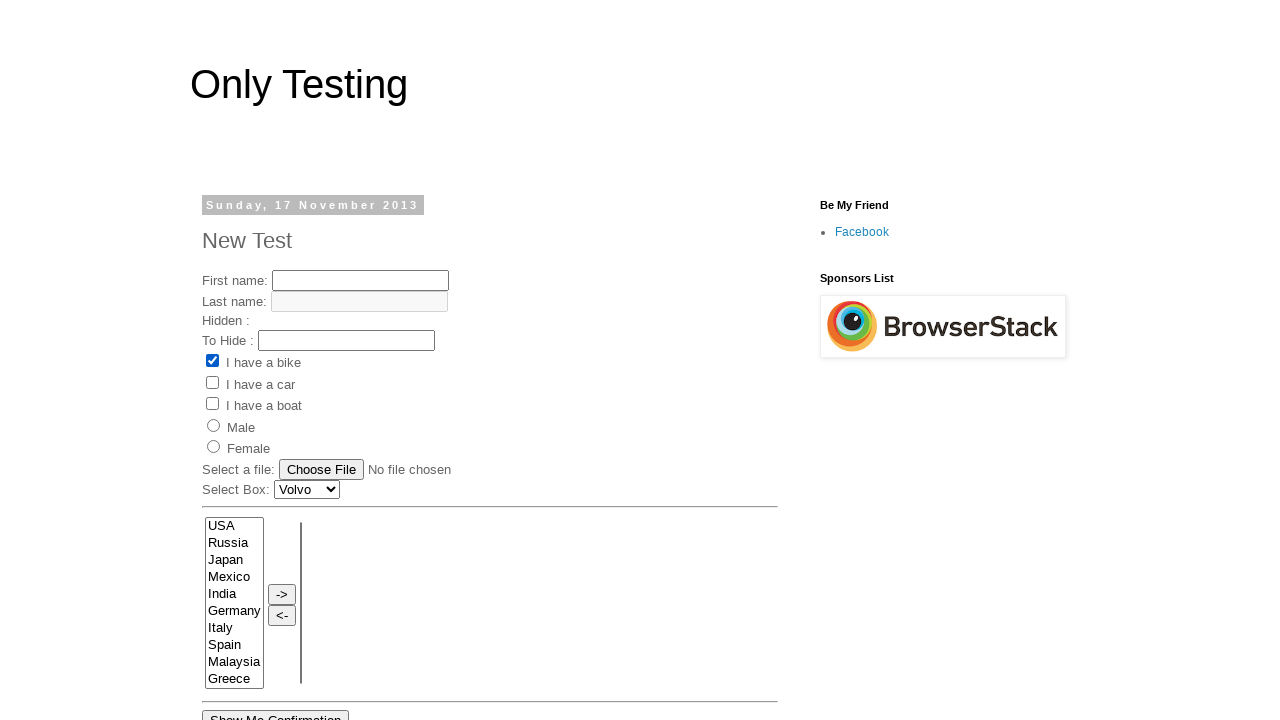

Clicked the female radio button at (214, 447) on input[value*='female']
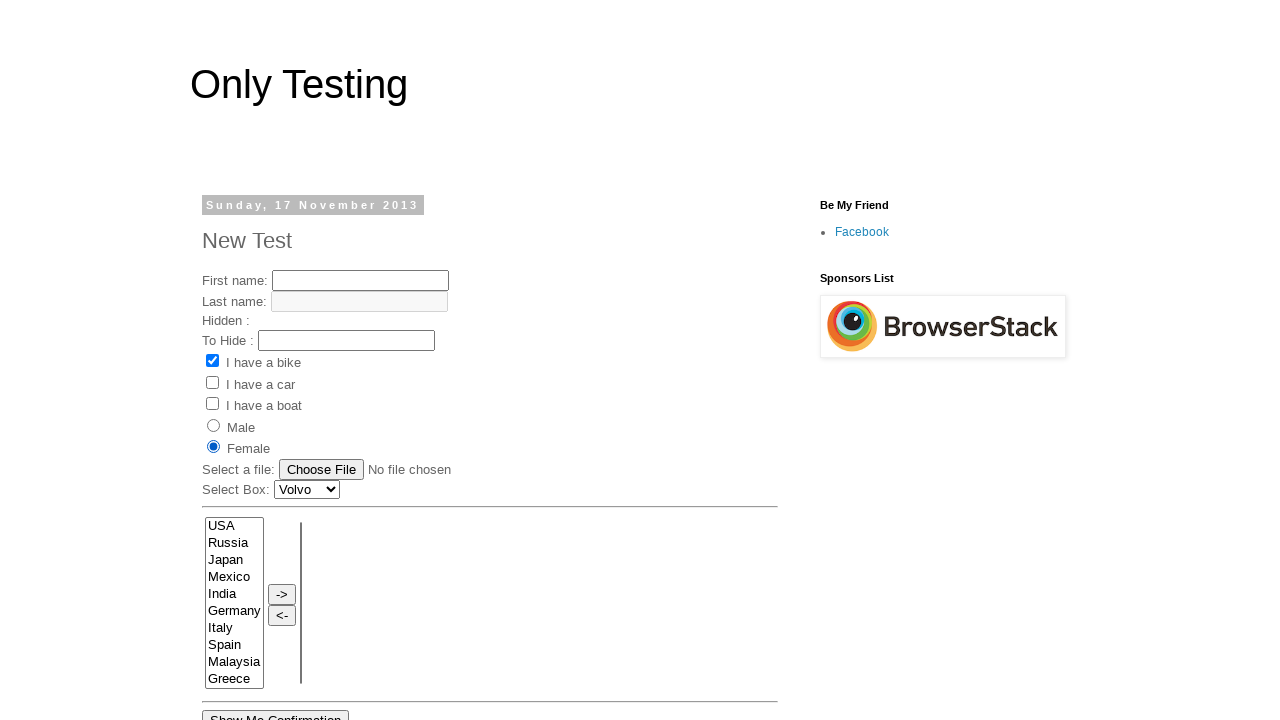

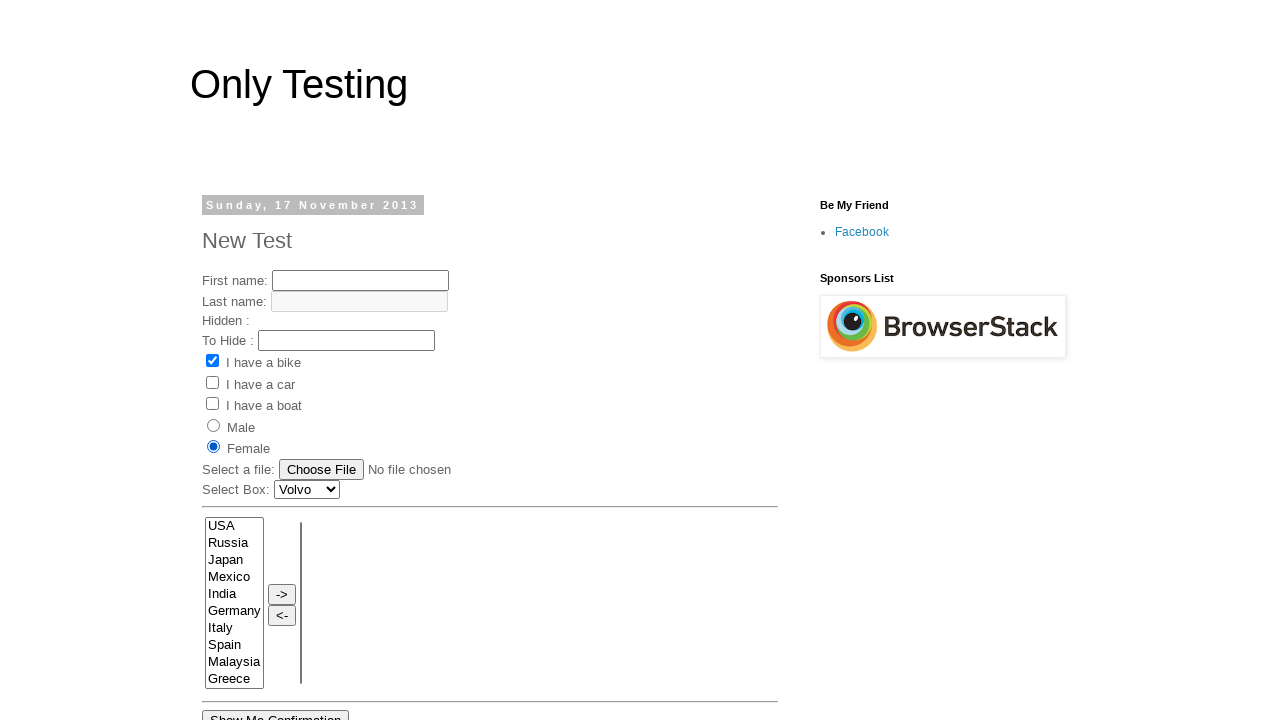